Tests JavaScript alert handling by entering a name, triggering an alert and accepting it, then triggering a confirm dialog and dismissing it

Starting URL: https://www.rahulshettyacademy.com/AutomationPractice/

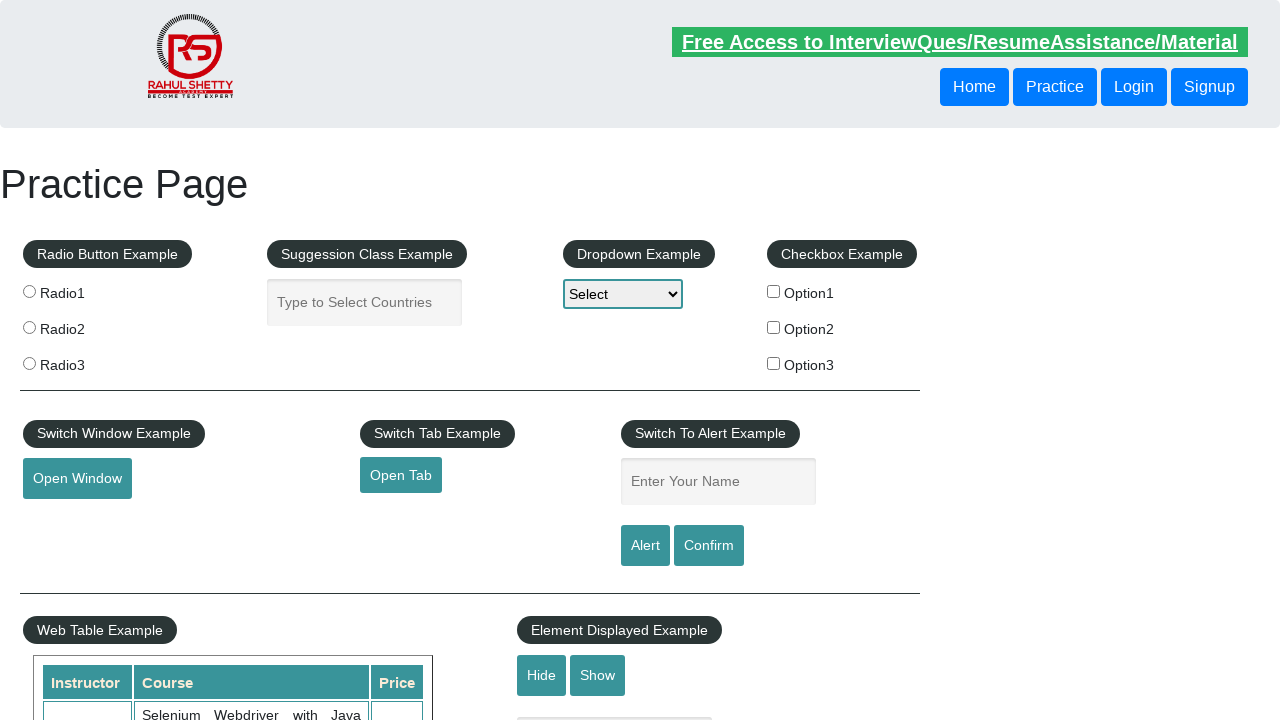

Filled name field with 'Rahul Shetty' on #name
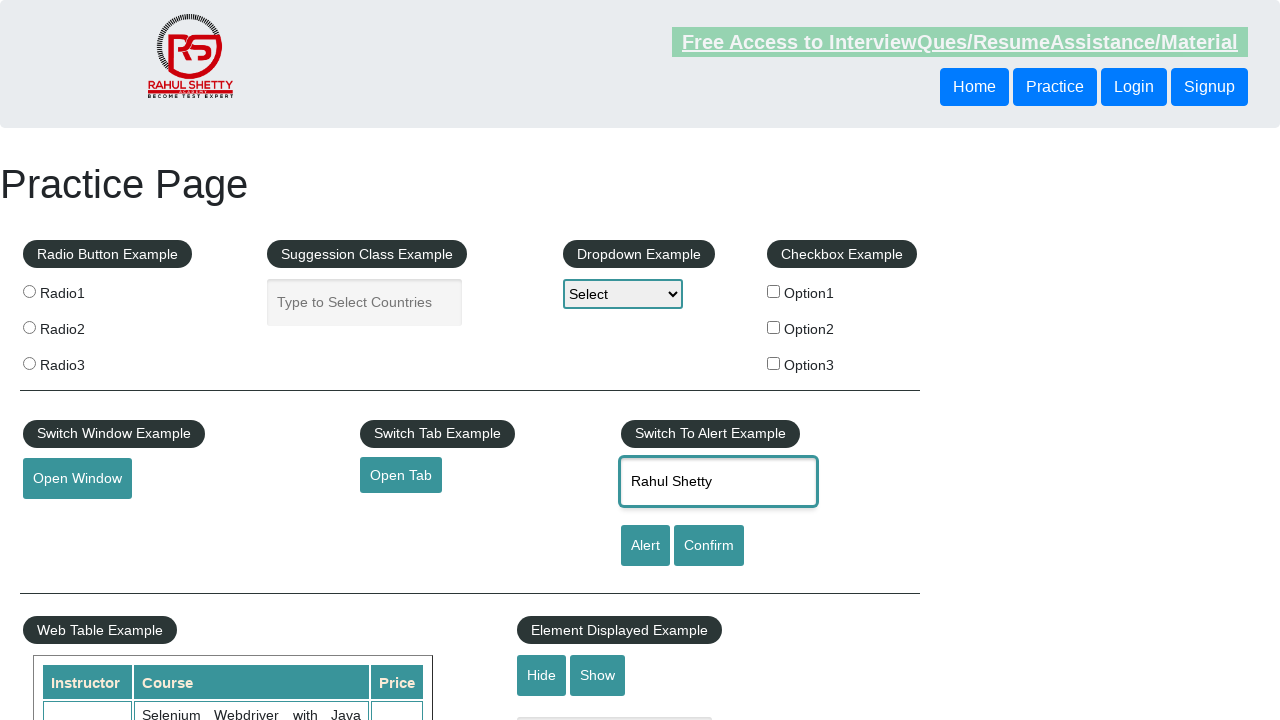

Clicked alert button to trigger simple alert at (645, 546) on #alertbtn
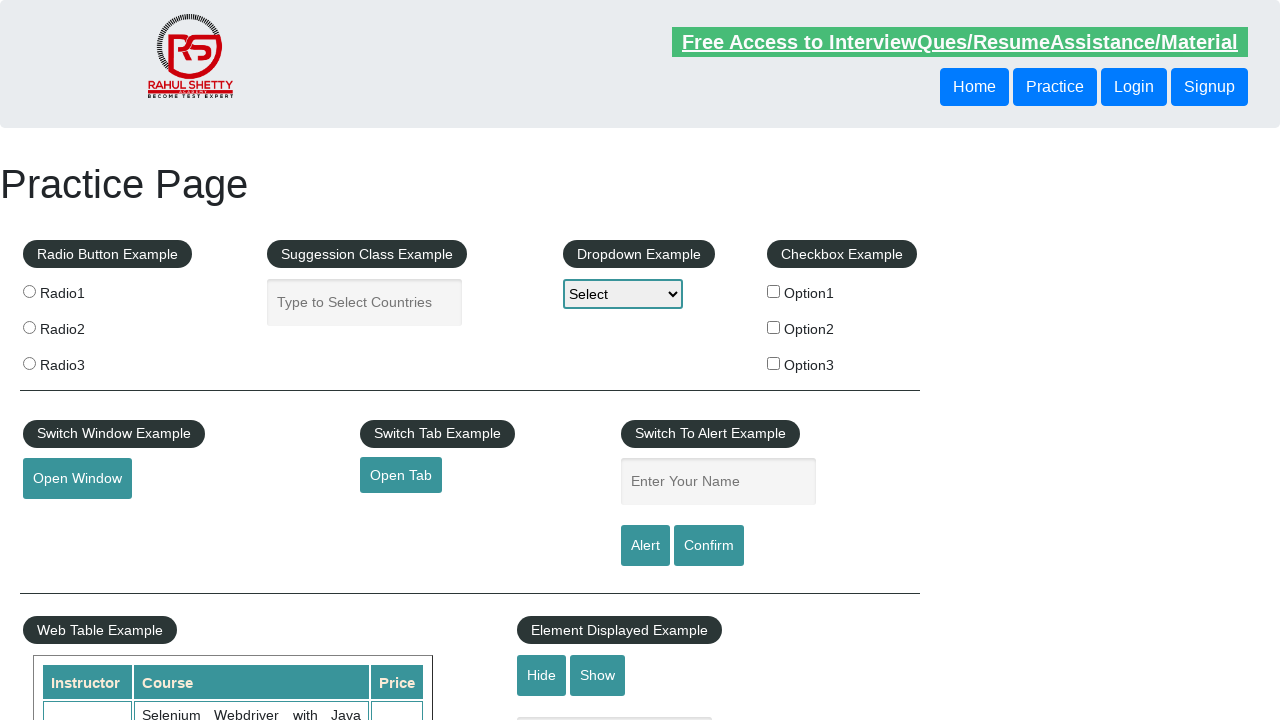

Set up dialog handler to accept alerts
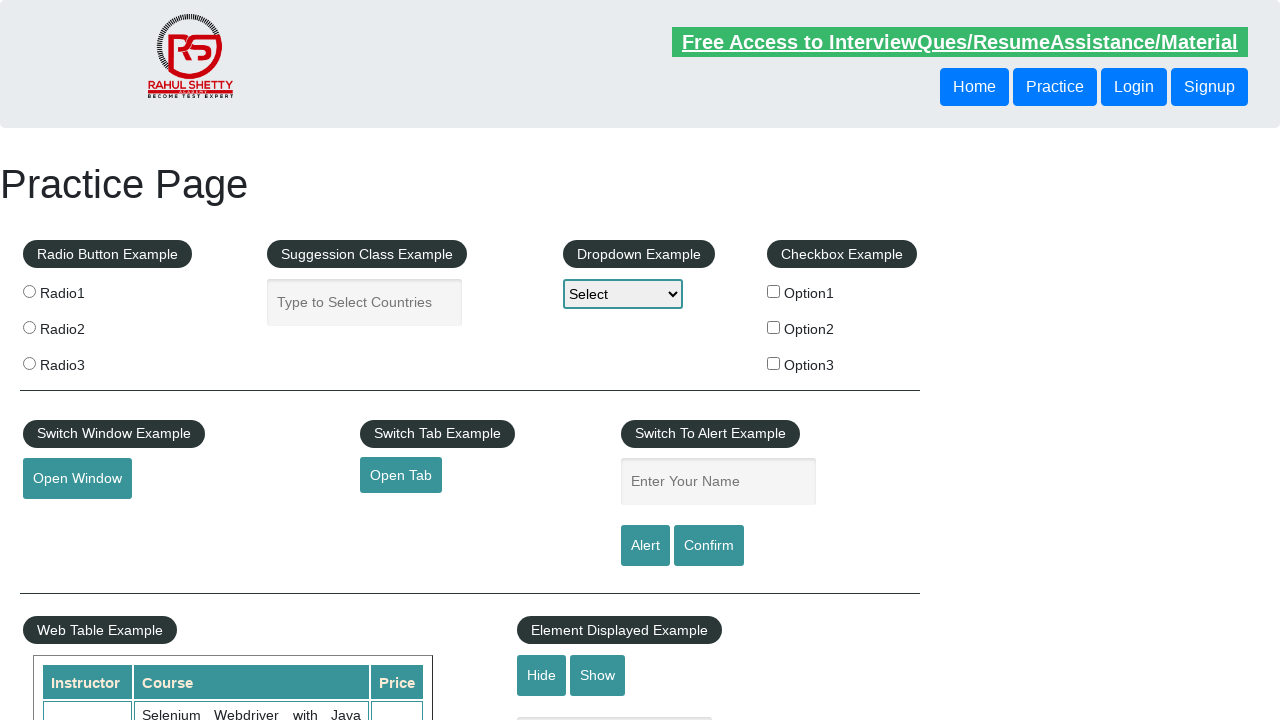

Clicked confirm button to trigger confirm dialog at (709, 546) on #confirmbtn
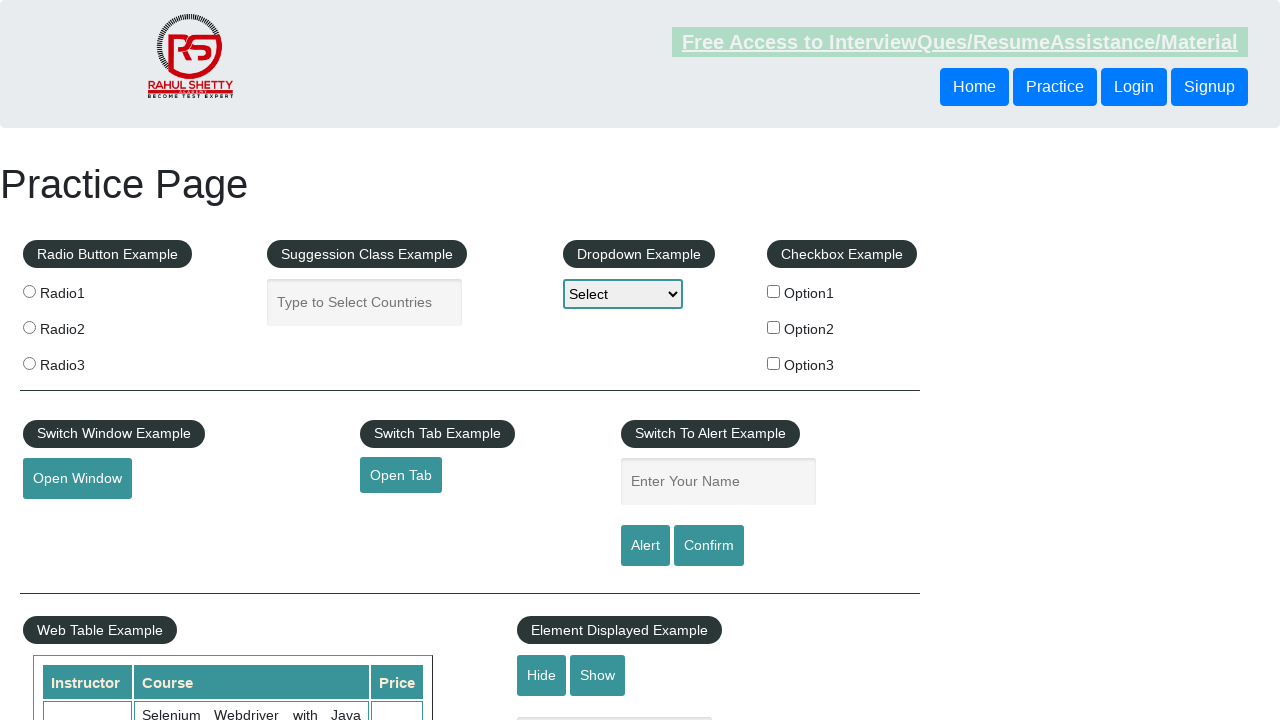

Set up dialog handler to dismiss confirm dialog
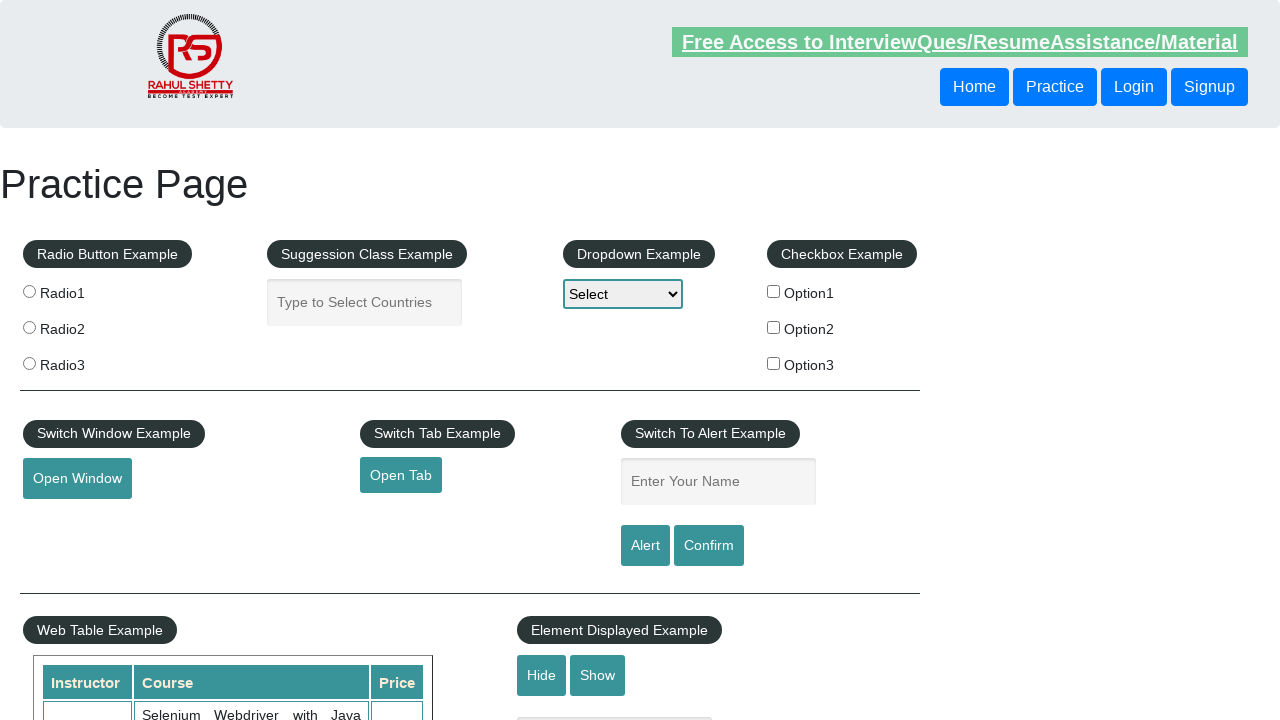

Clicked confirm button and dismissed the dialog at (709, 546) on #confirmbtn
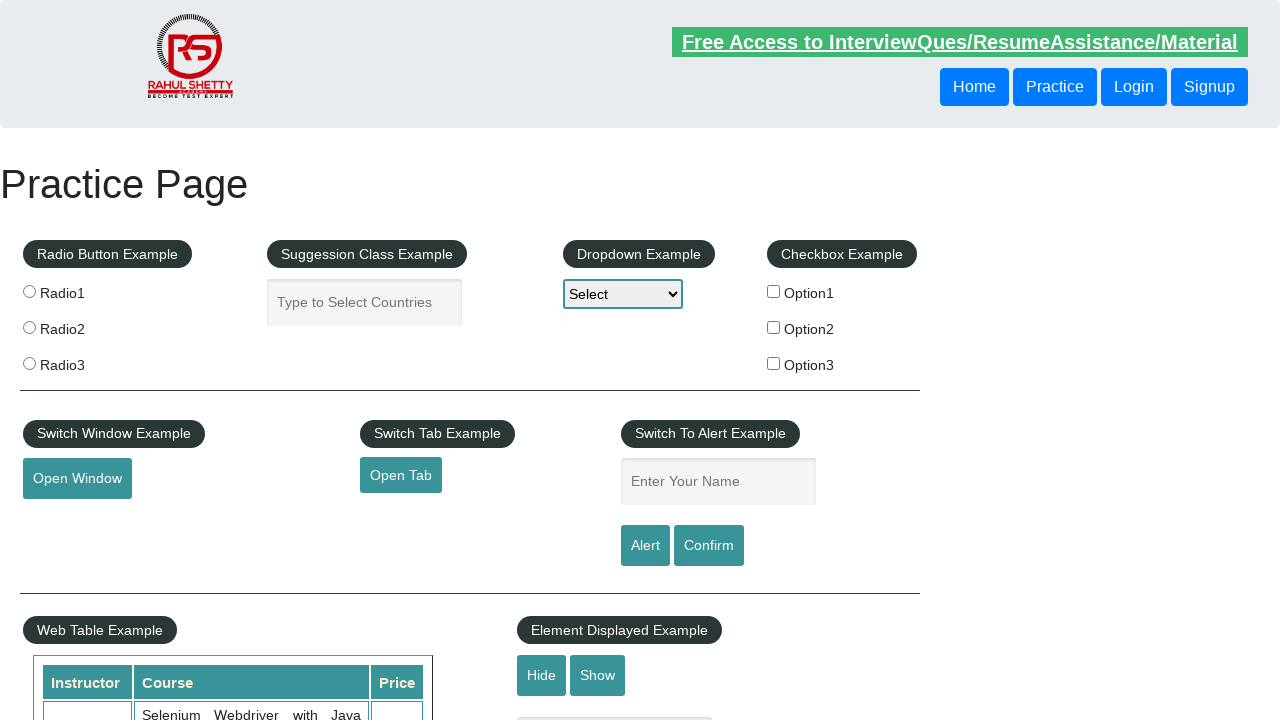

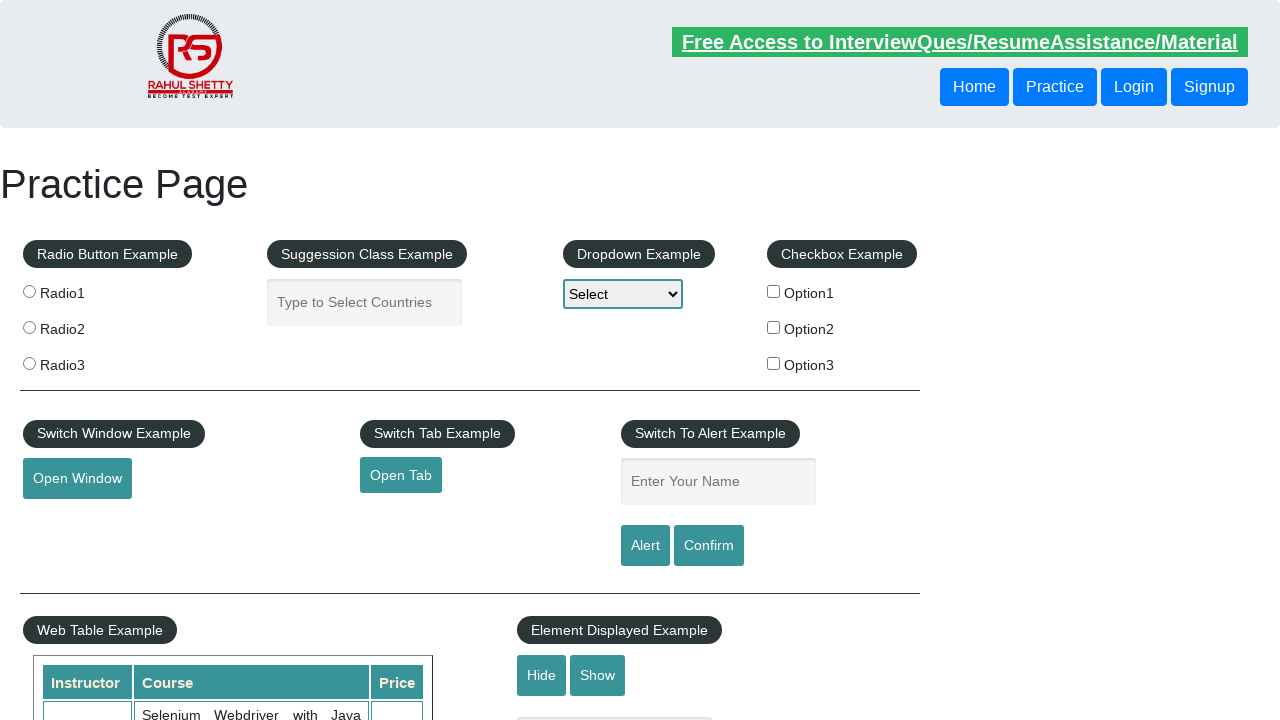